Tests a page with a delayed button that becomes clickable after a wait period, then verifies the success message appears

Starting URL: http://suninjuly.github.io/wait2.html

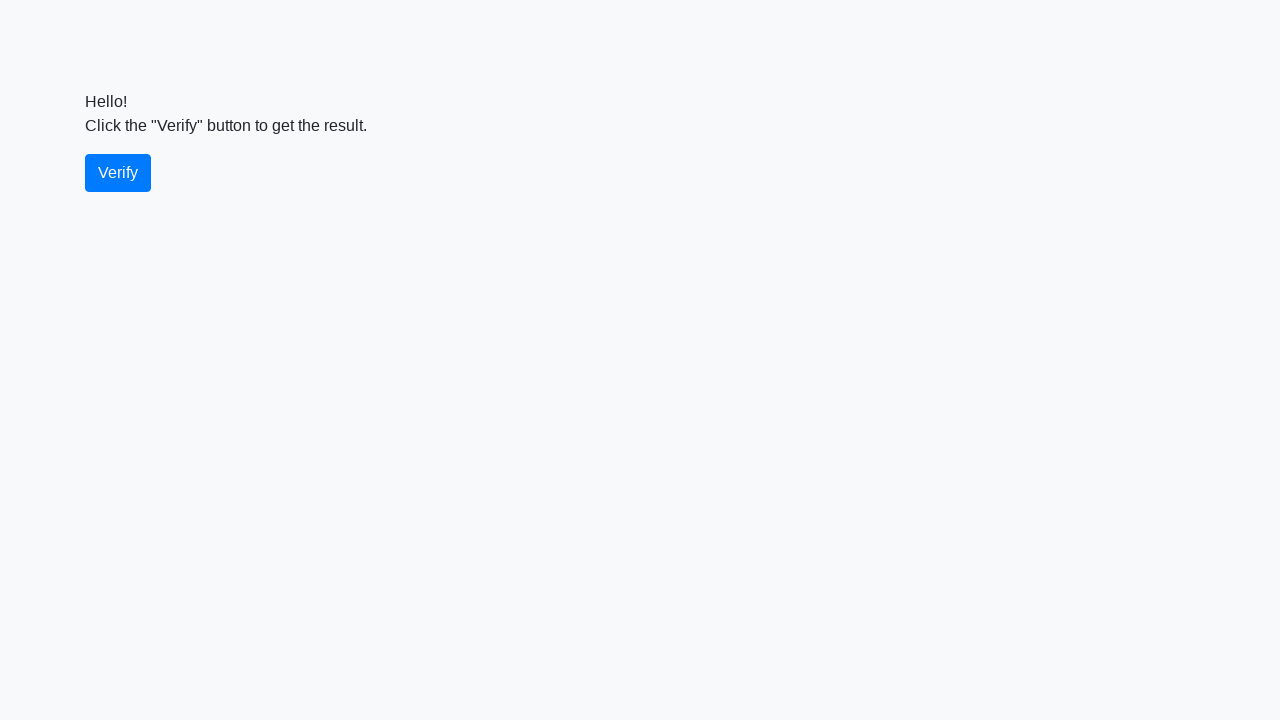

Waited for verify button to become visible
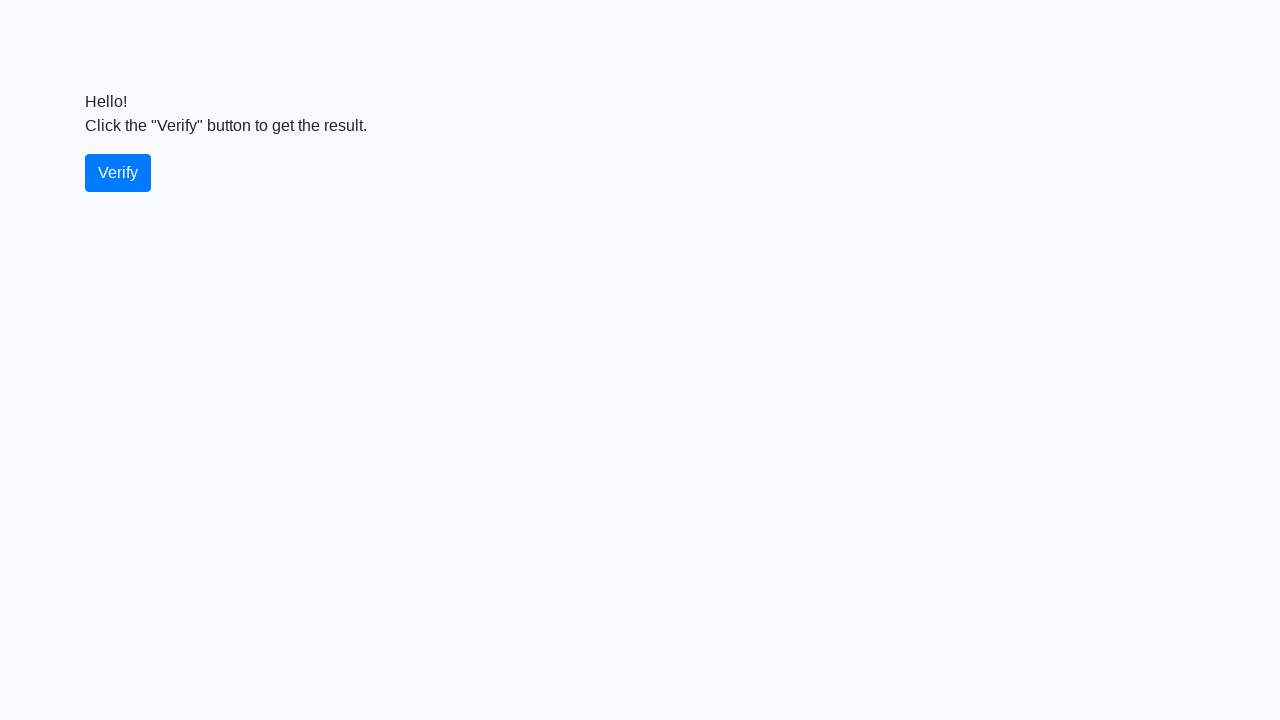

Clicked the verify button at (118, 173) on #verify
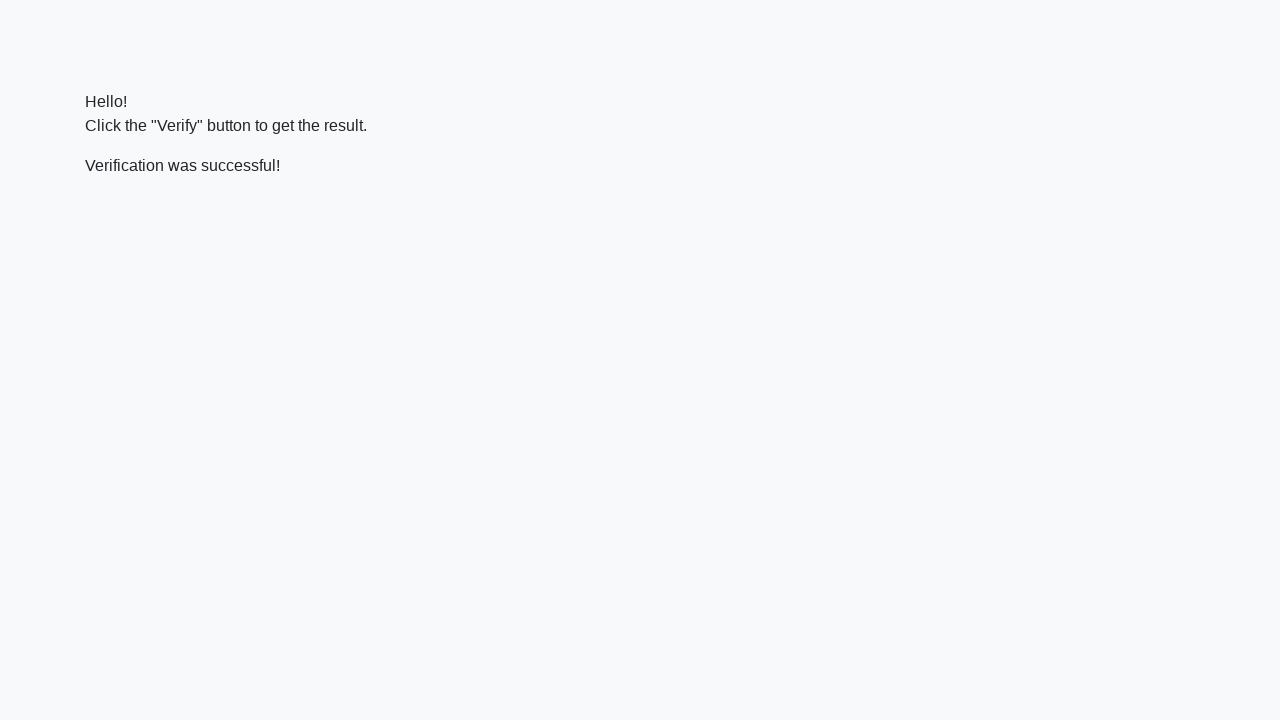

Waited for success message to appear
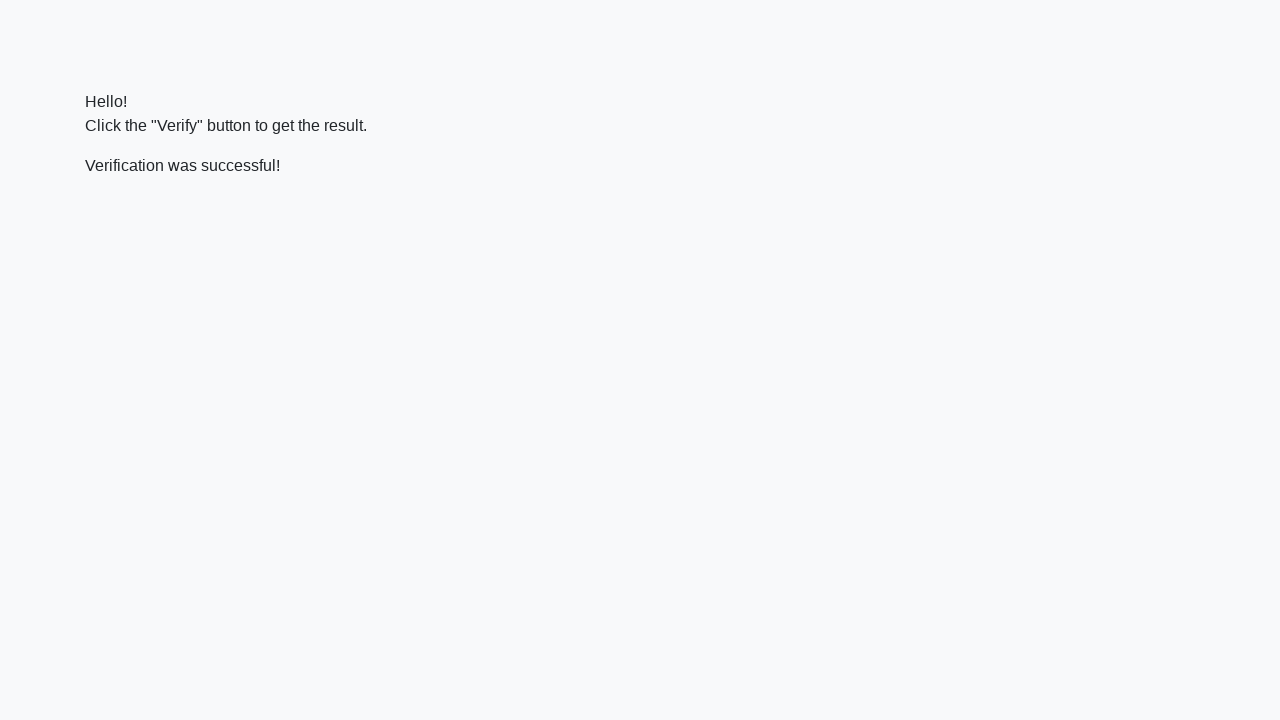

Retrieved success message text
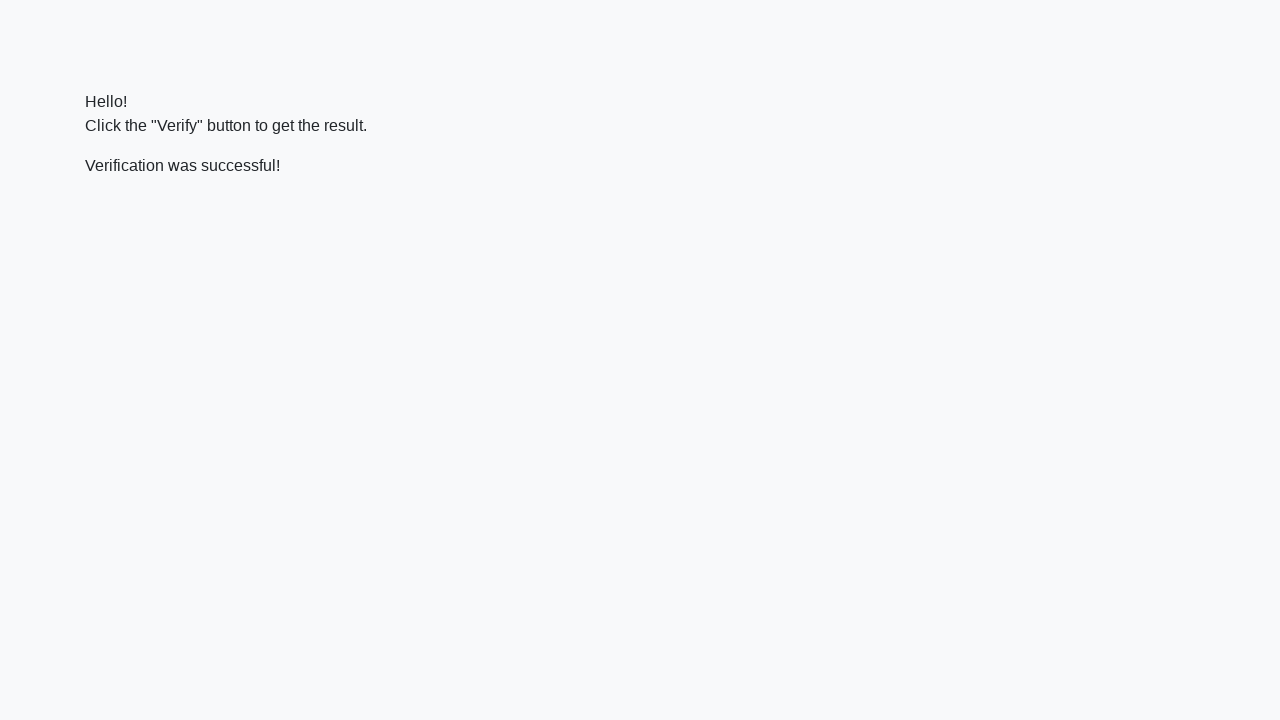

Verified that success message contains 'successful'
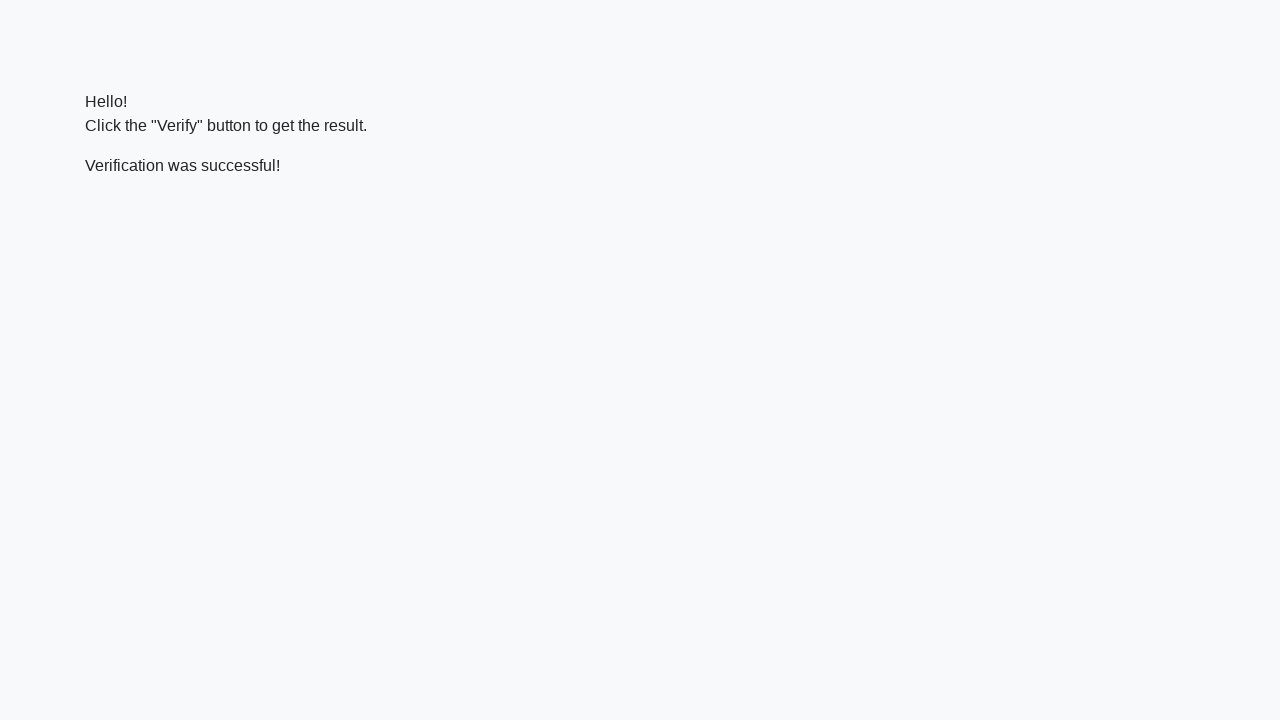

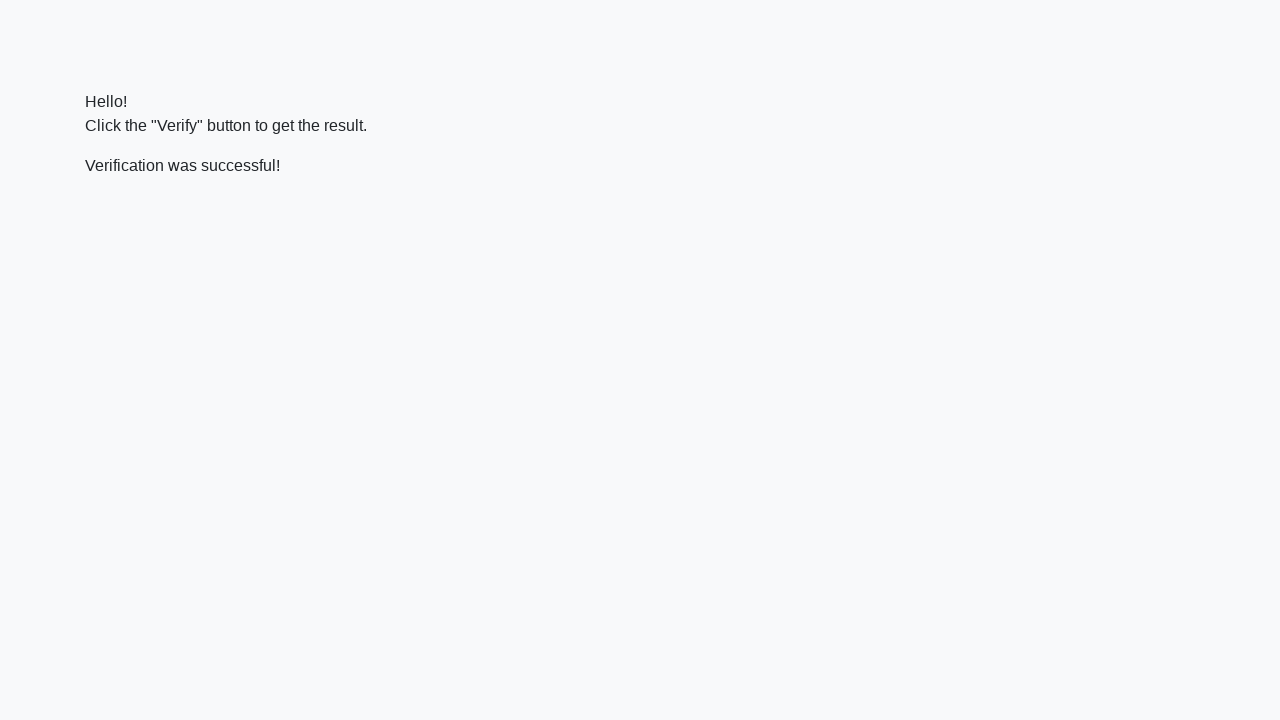